Tests static dropdown selection functionality by selecting options using three different methods: by index, by visible text, and by value on a currency dropdown.

Starting URL: https://rahulshettyacademy.com/dropdownsPractise/

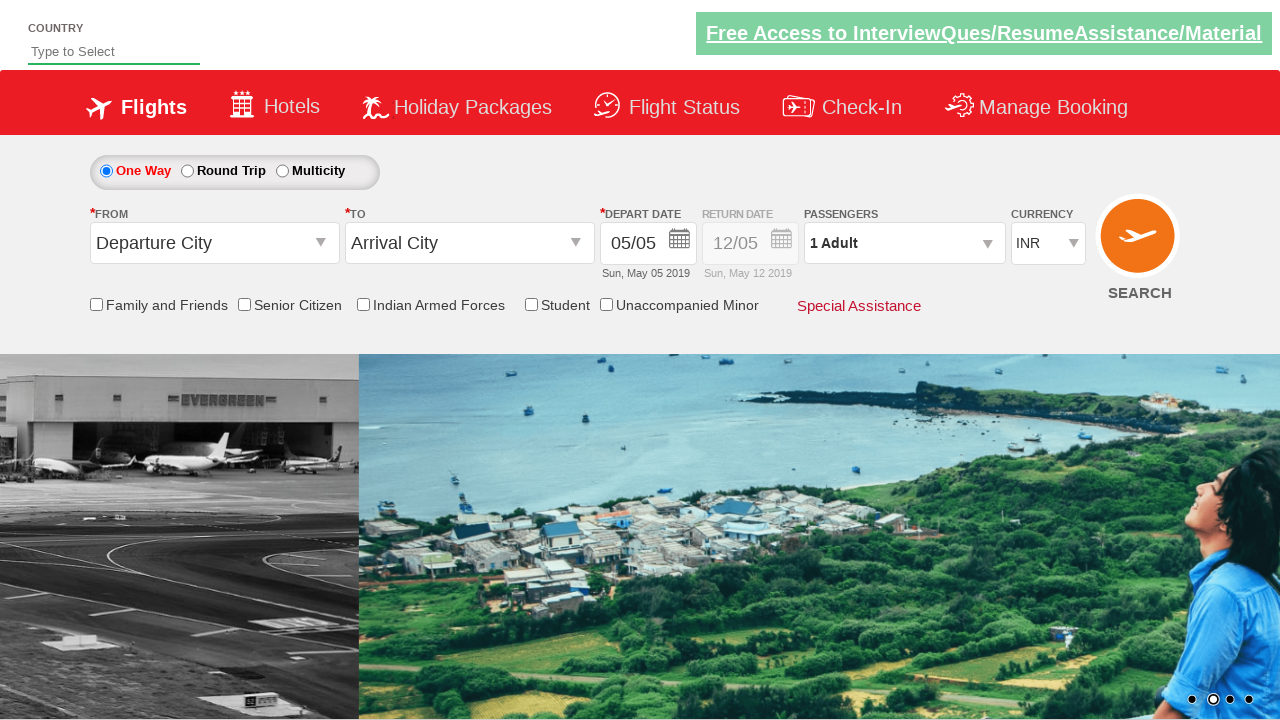

Selected currency dropdown option by index 3 on #ctl00_mainContent_DropDownListCurrency
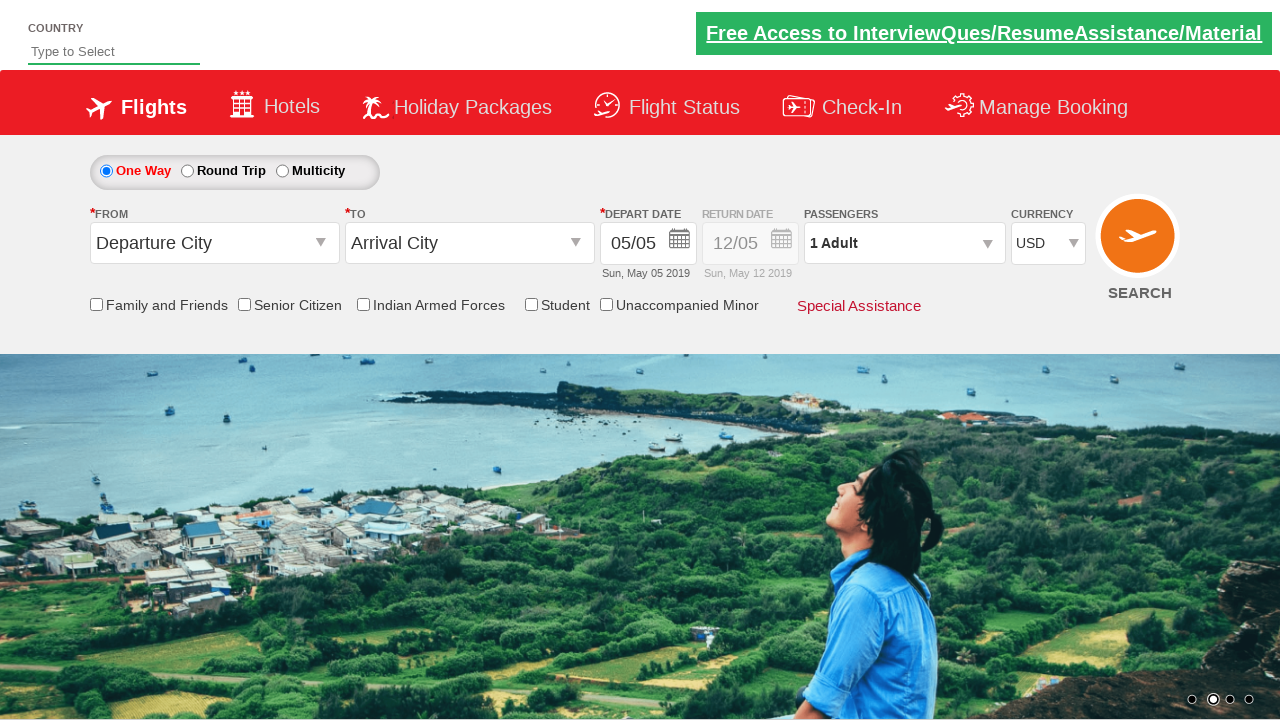

Selected currency dropdown option by visible text 'AED' on #ctl00_mainContent_DropDownListCurrency
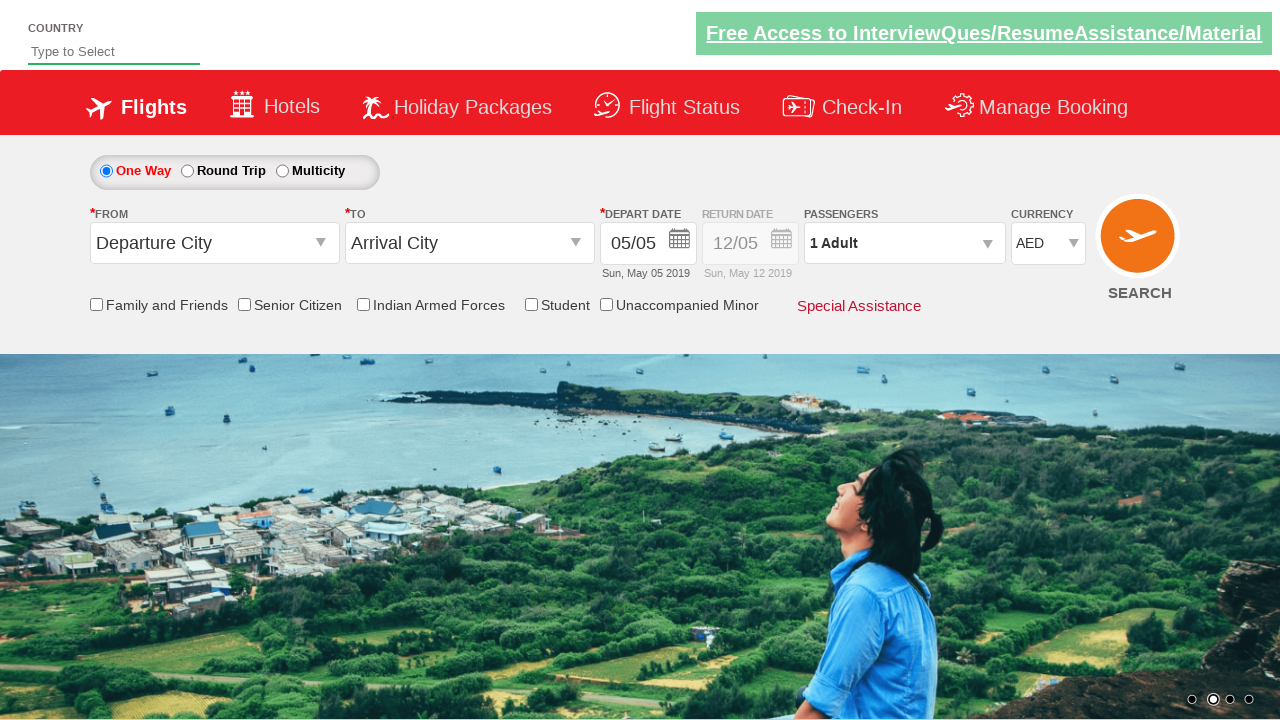

Selected currency dropdown option by value 'INR' on #ctl00_mainContent_DropDownListCurrency
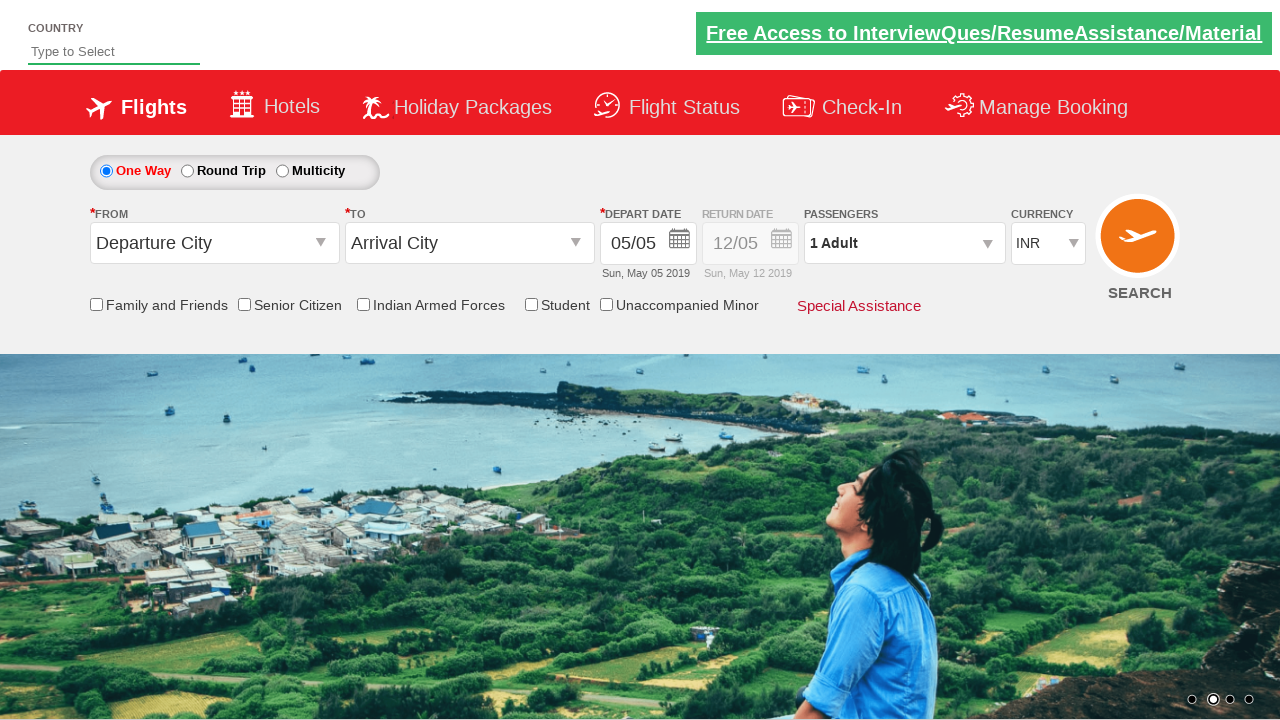

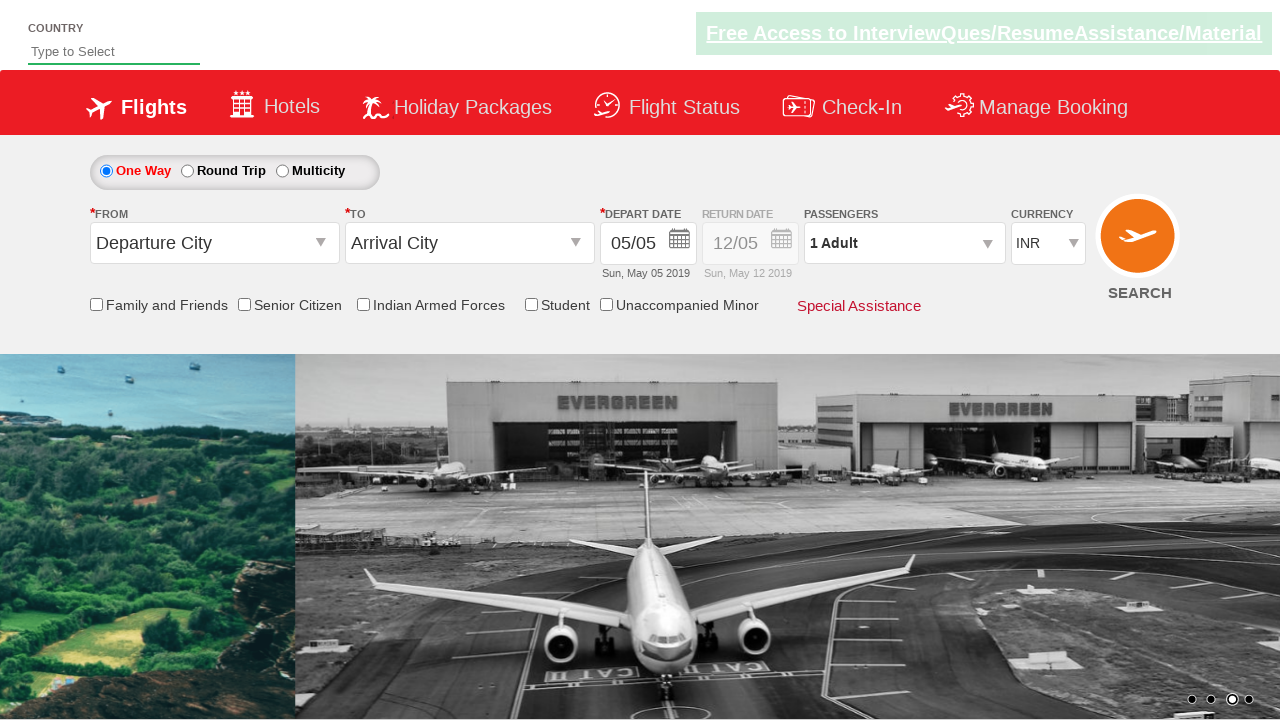